Tests the newsletter subscription functionality by scrolling to the footer, verifying the subscription section is visible, entering an email address, clicking the subscribe button, and verifying the success message appears.

Starting URL: http://automationexercise.com

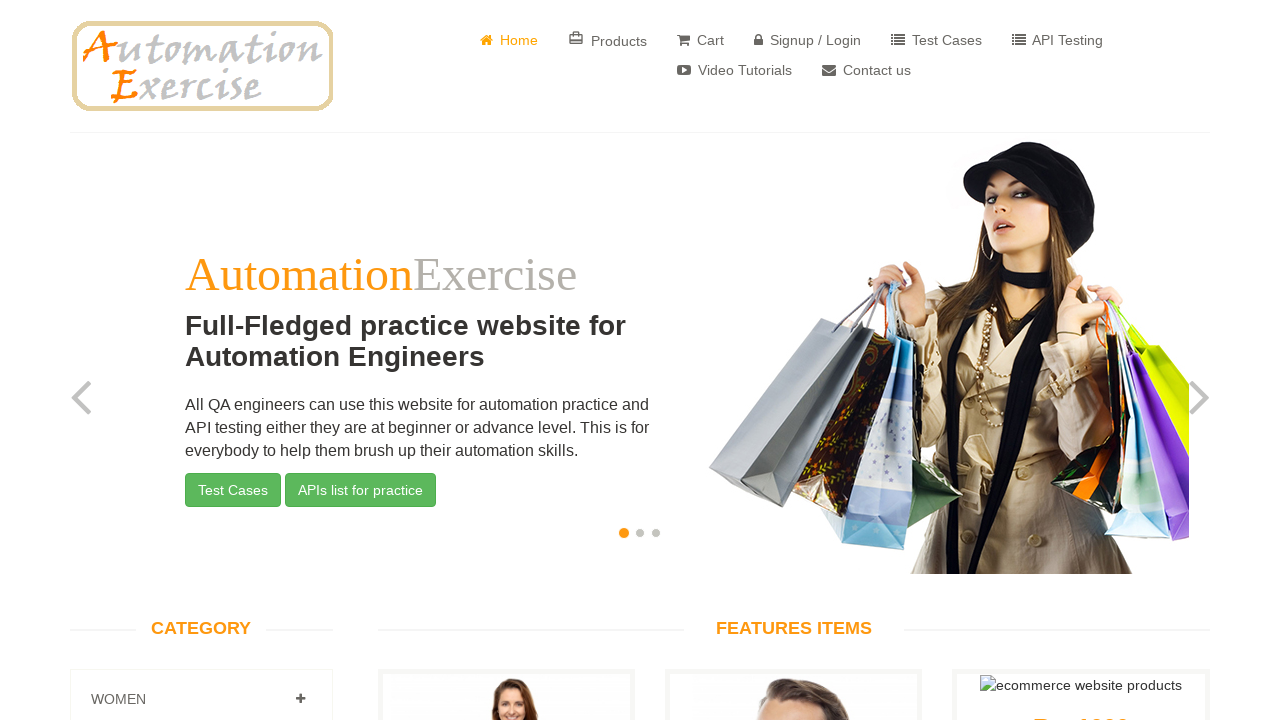

Verified home page loaded
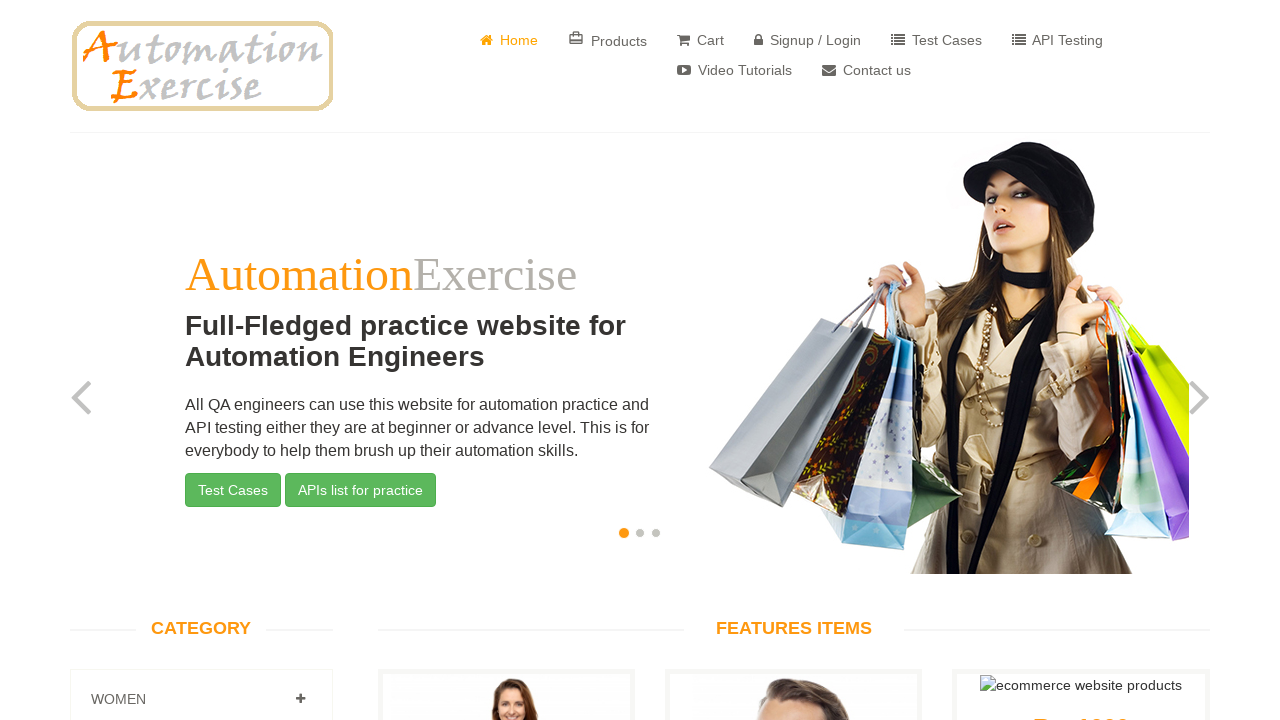

Scrolled down to footer section
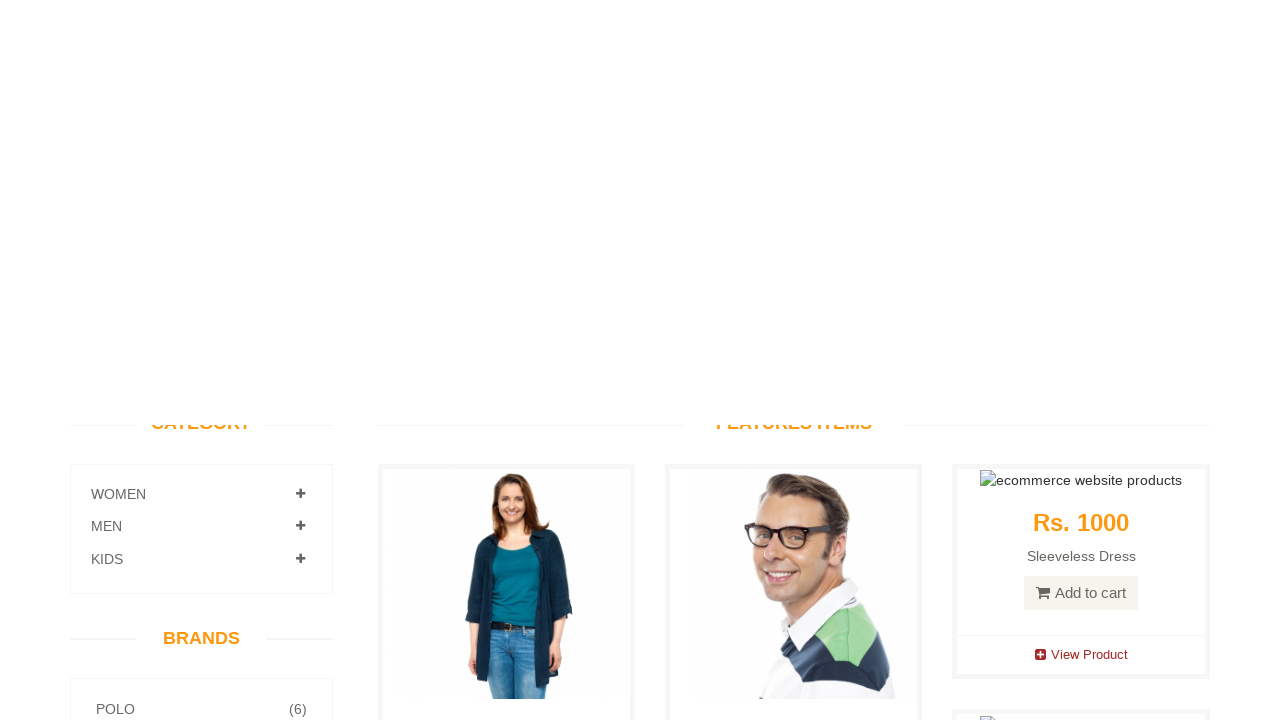

Subscription section became visible
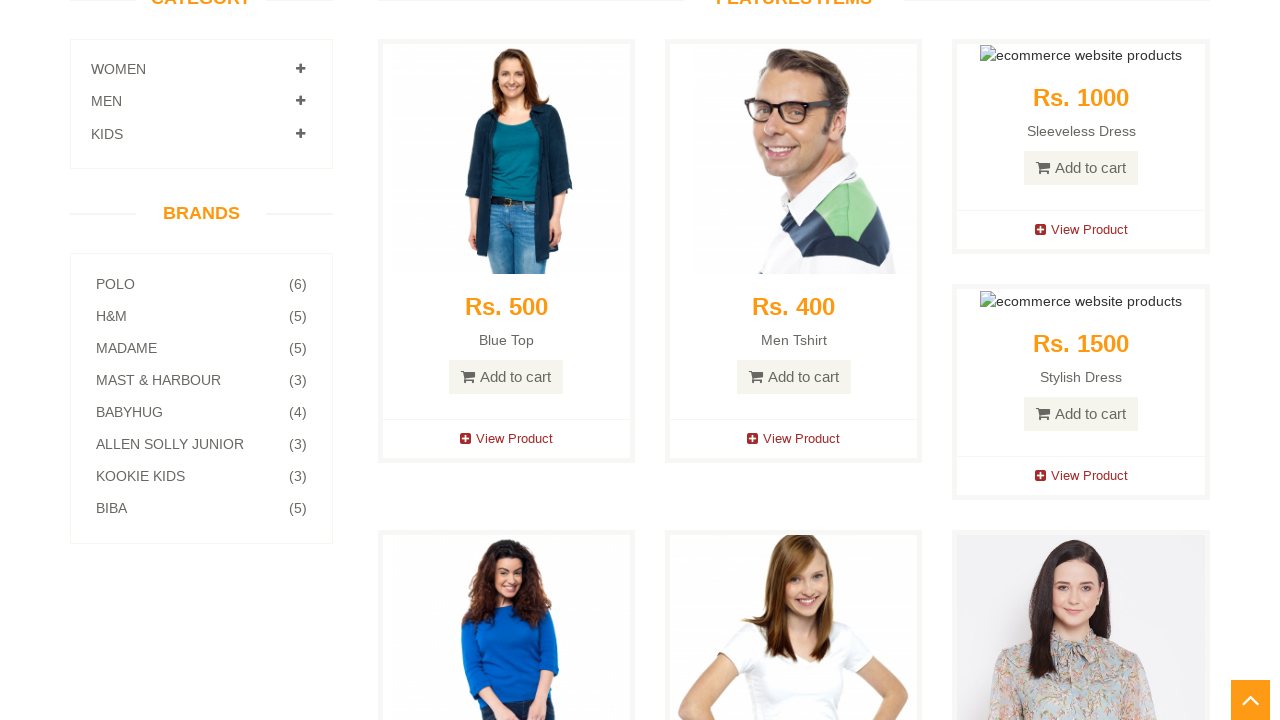

Entered email address 'subscriber_test472@gmail.com' in subscription field on #susbscribe_email
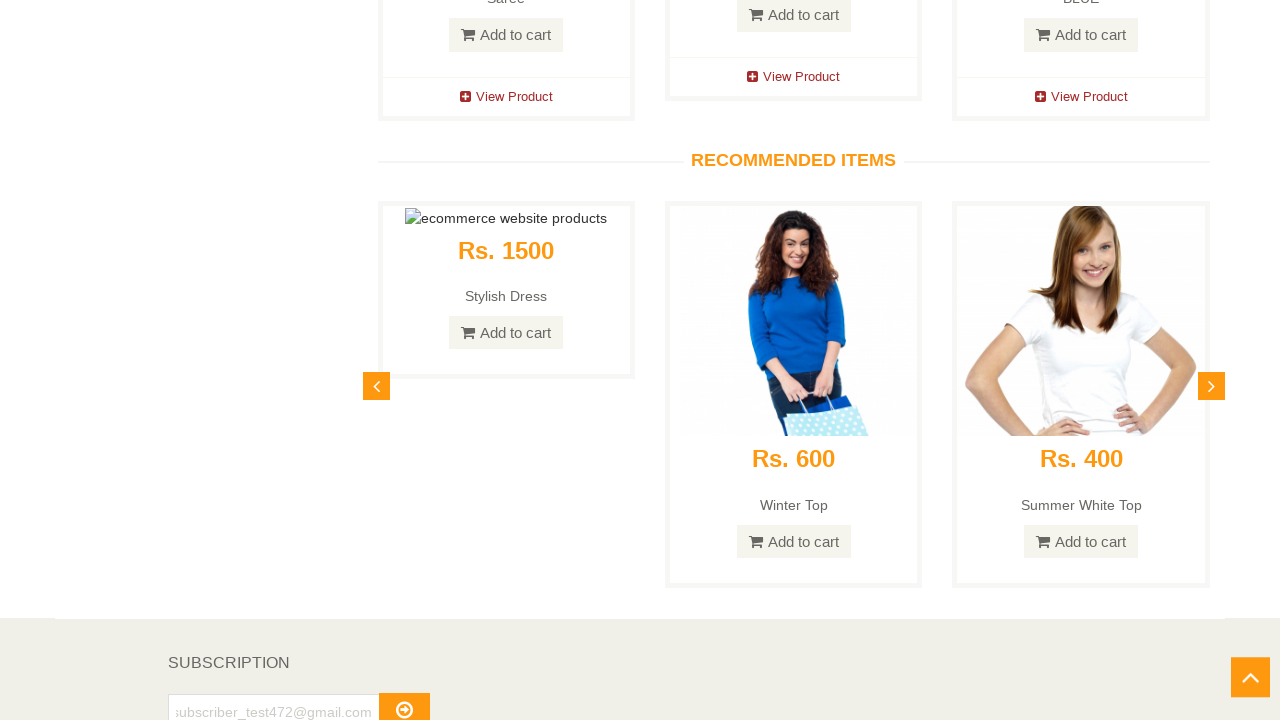

Clicked subscribe button at (404, 710) on i.fa-arrow-circle-o-right
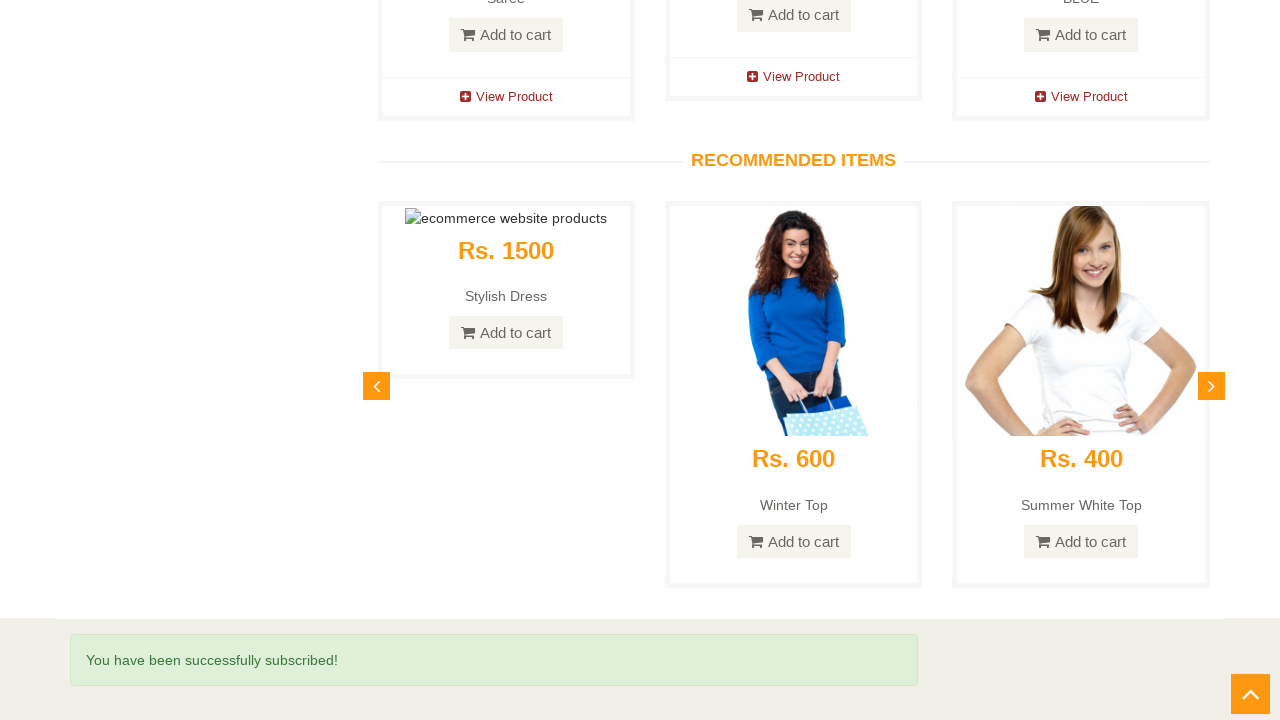

Success message appeared confirming subscription
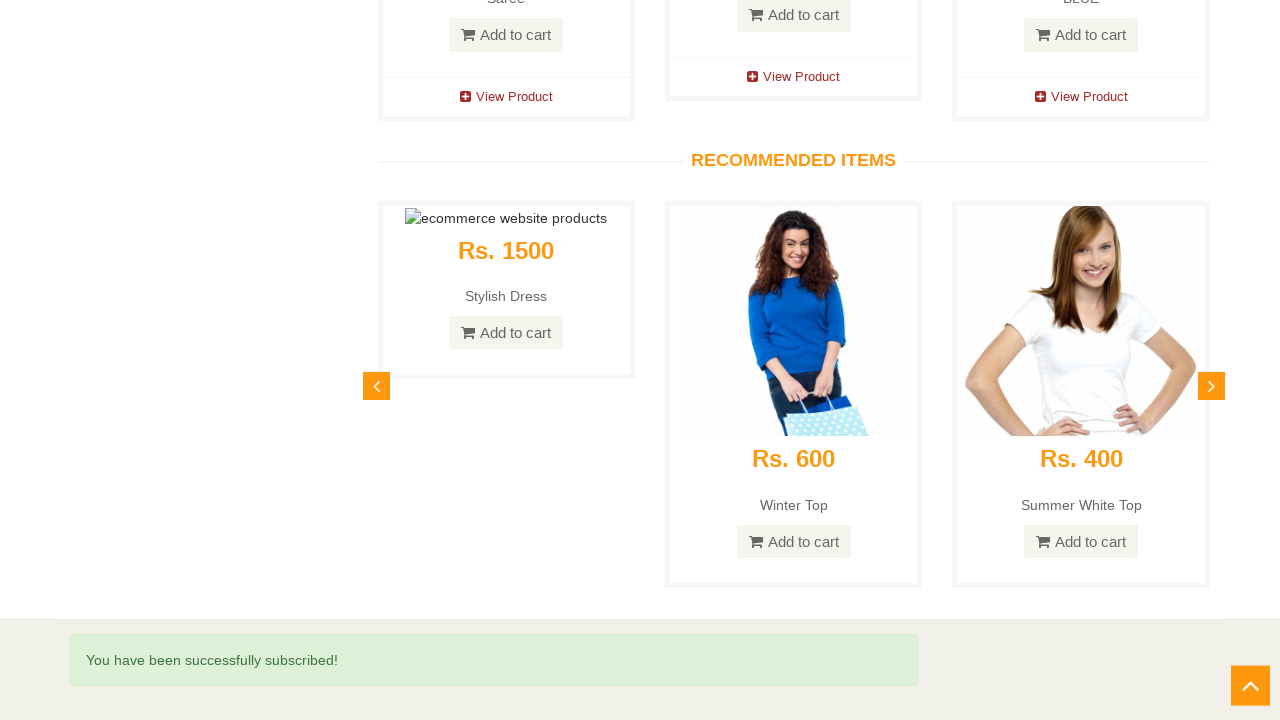

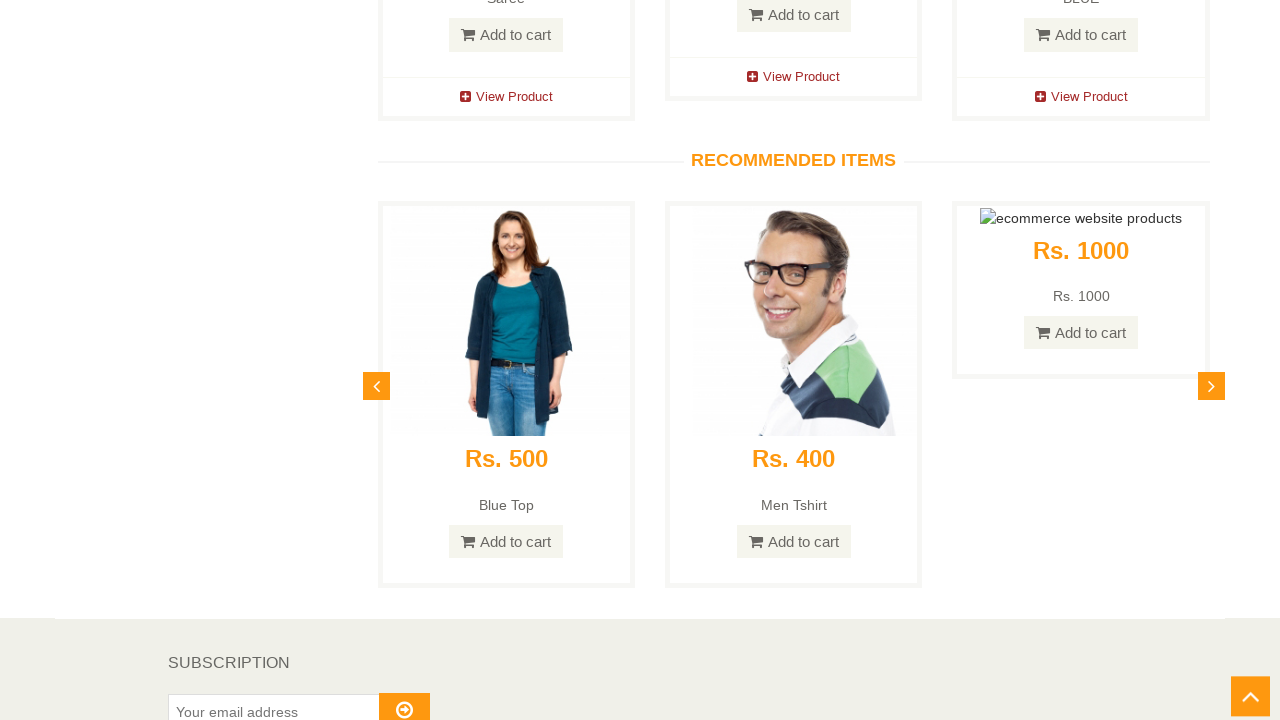